Navigates to the Selenium official website and validates that the page title matches the expected value "Selenium", maximizing the browser window during the test.

Starting URL: https://www.selenium.dev

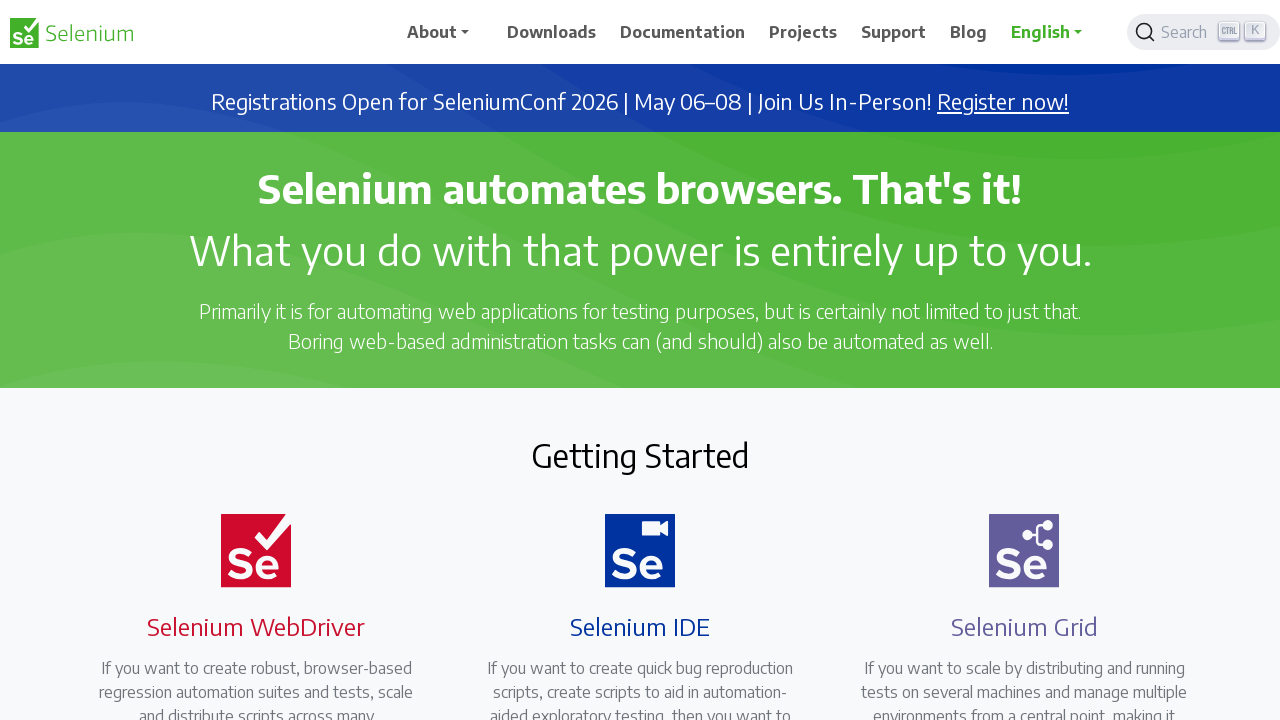

Retrieved page title from Selenium website
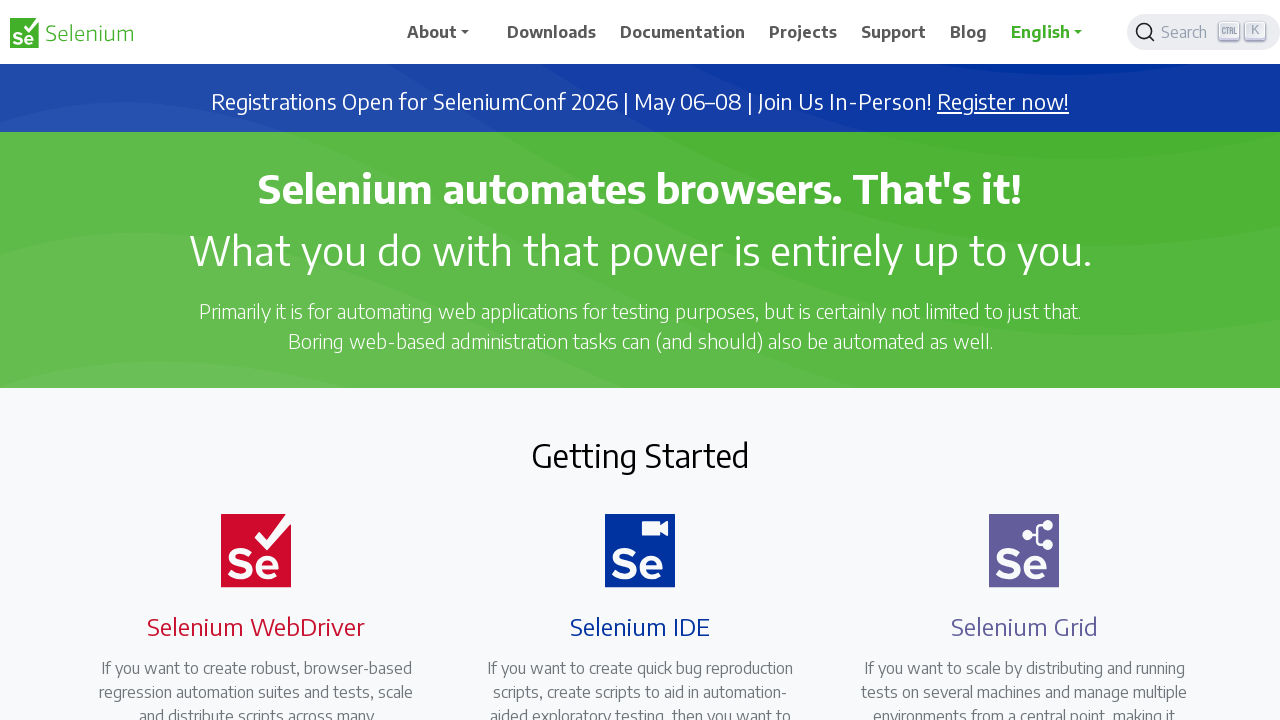

Maximized browser window to 1920x1080
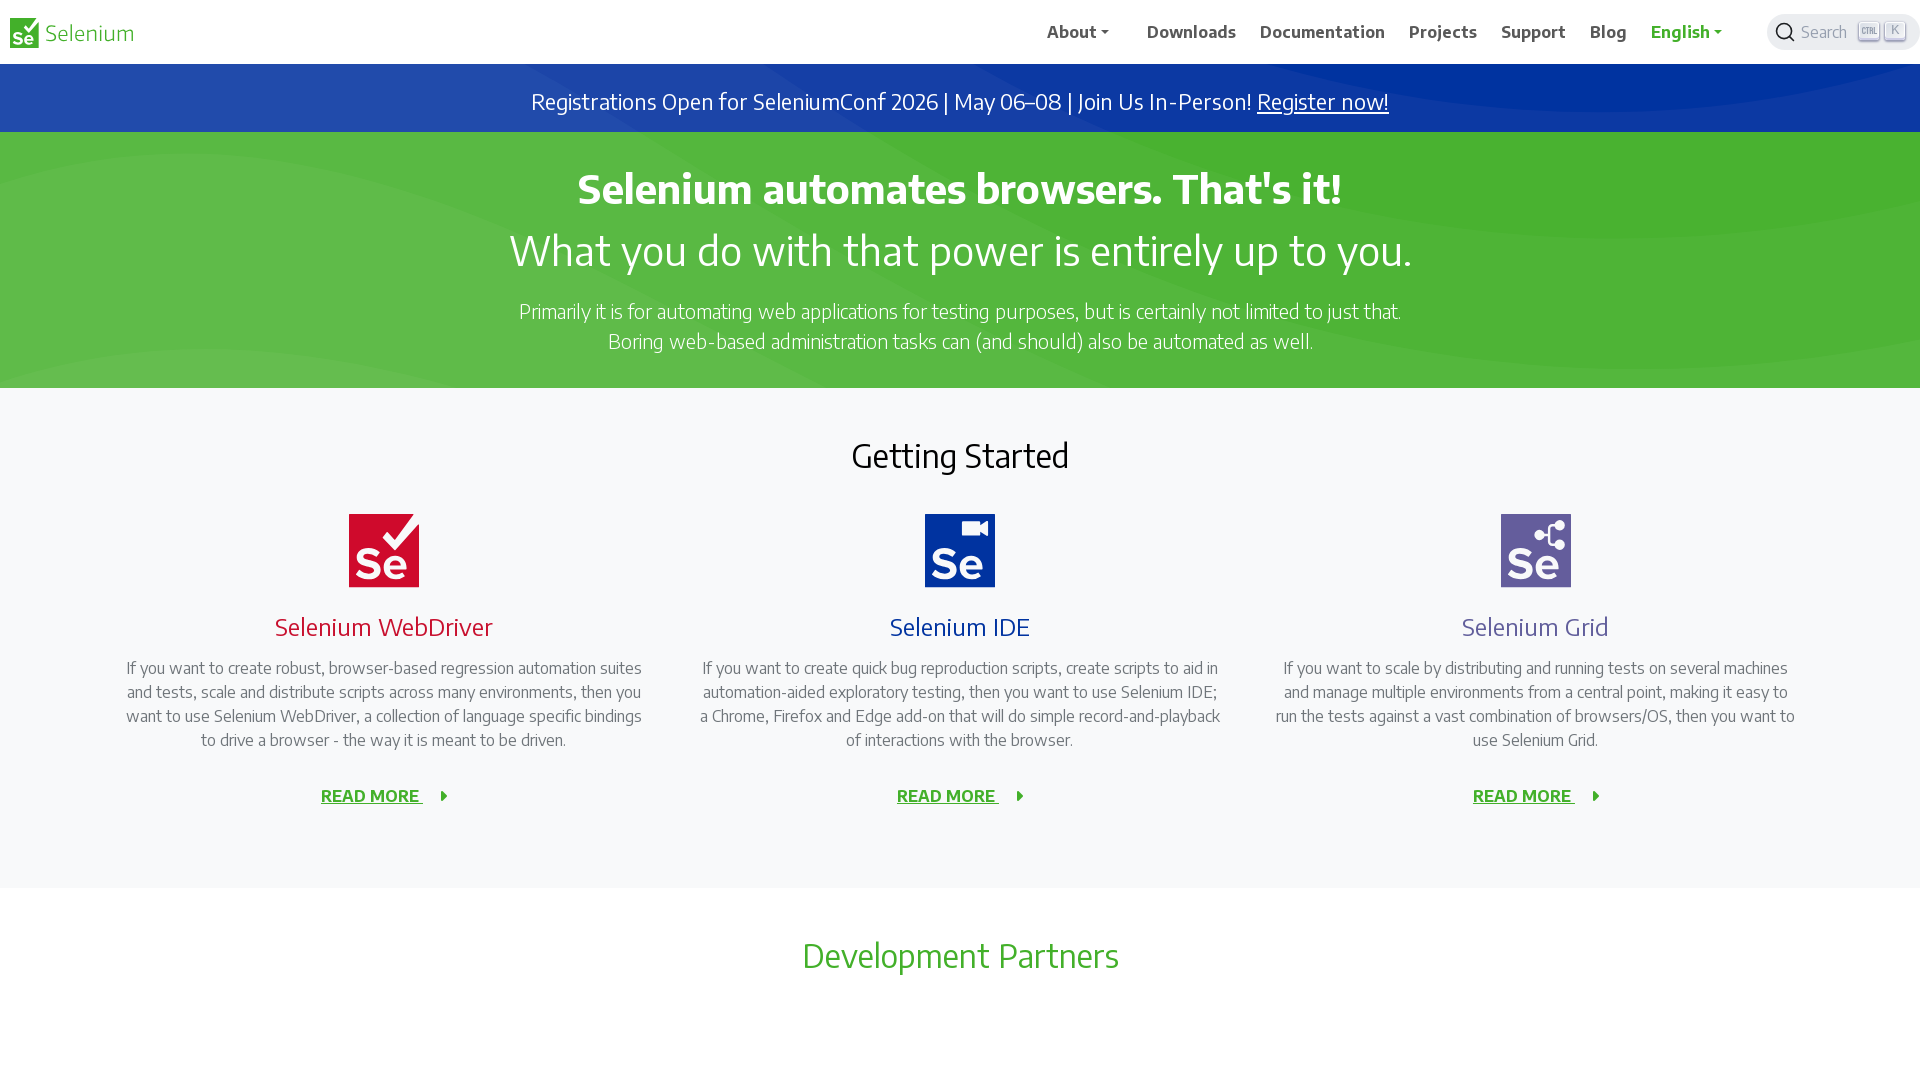

Waited 500ms for page to settle
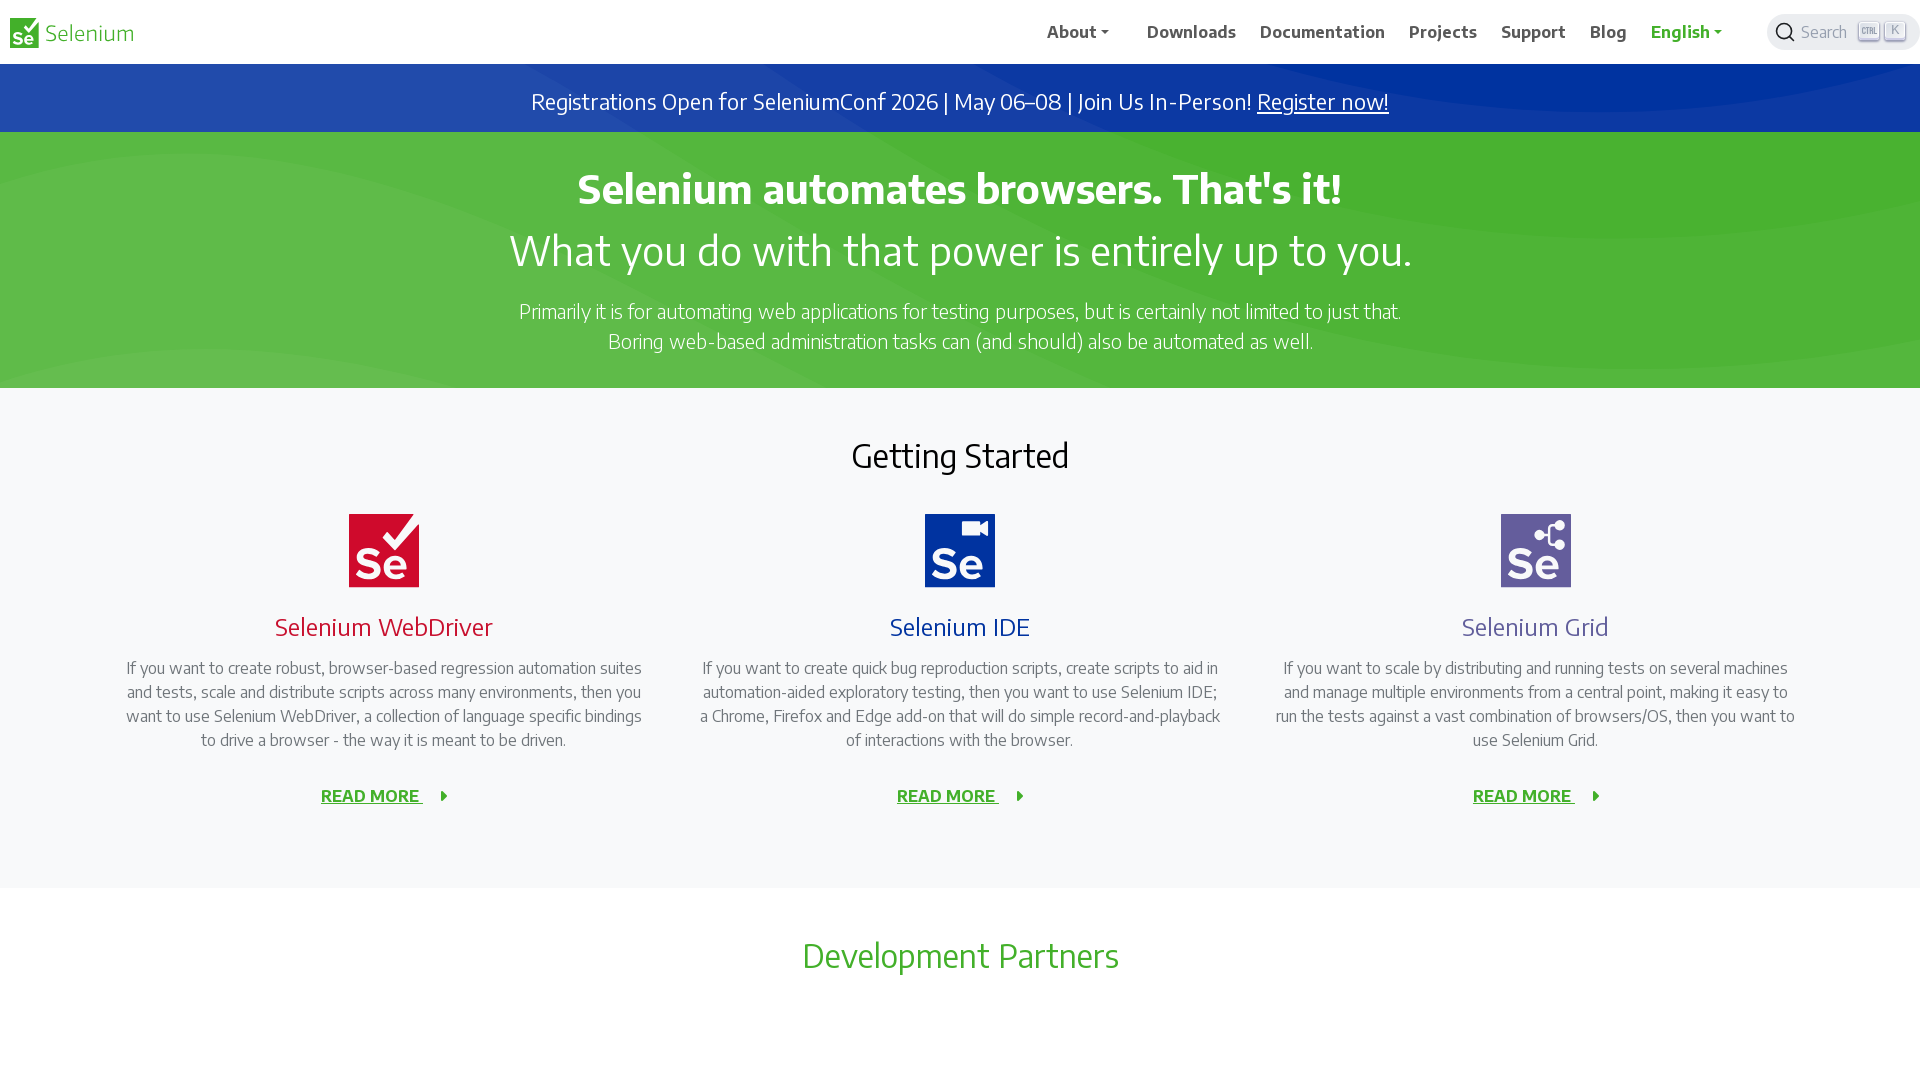

Title validation successful - 'Selenium' matches expected value
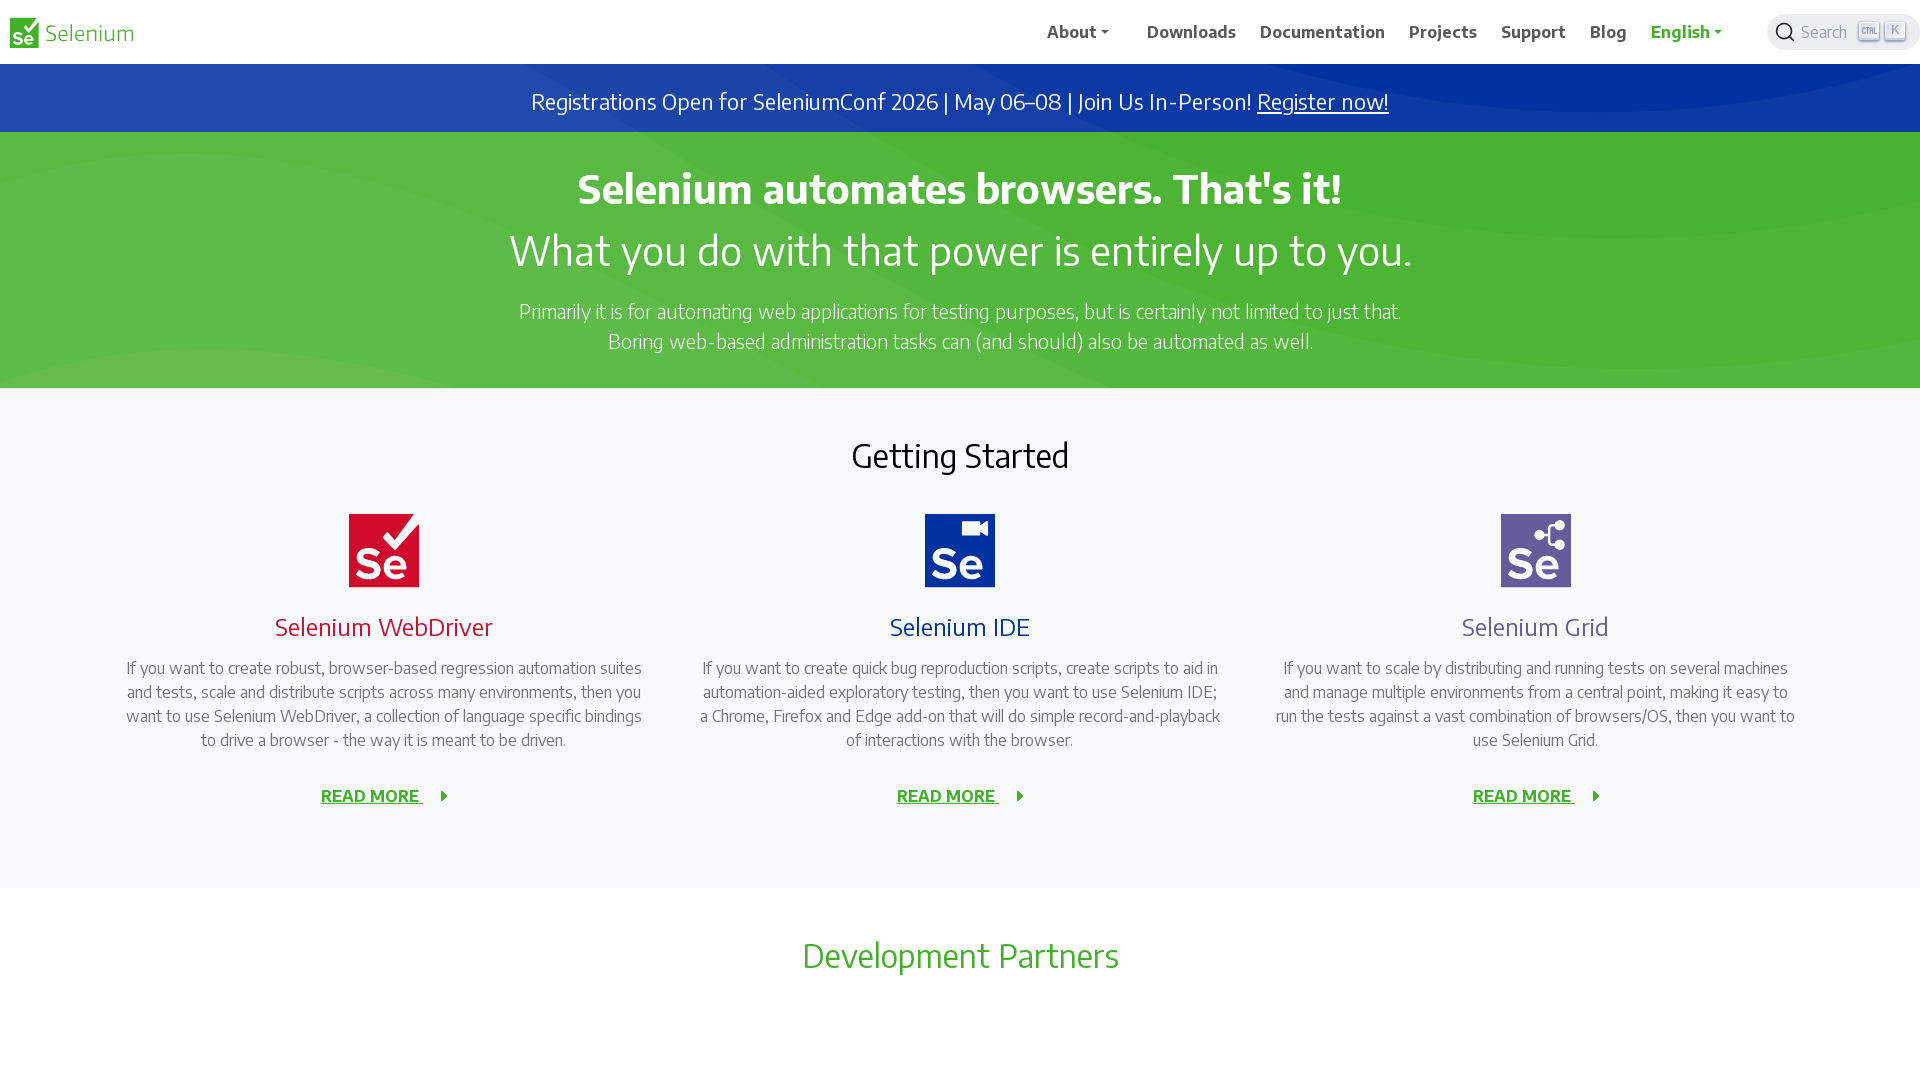

Test completed - page loaded successfully
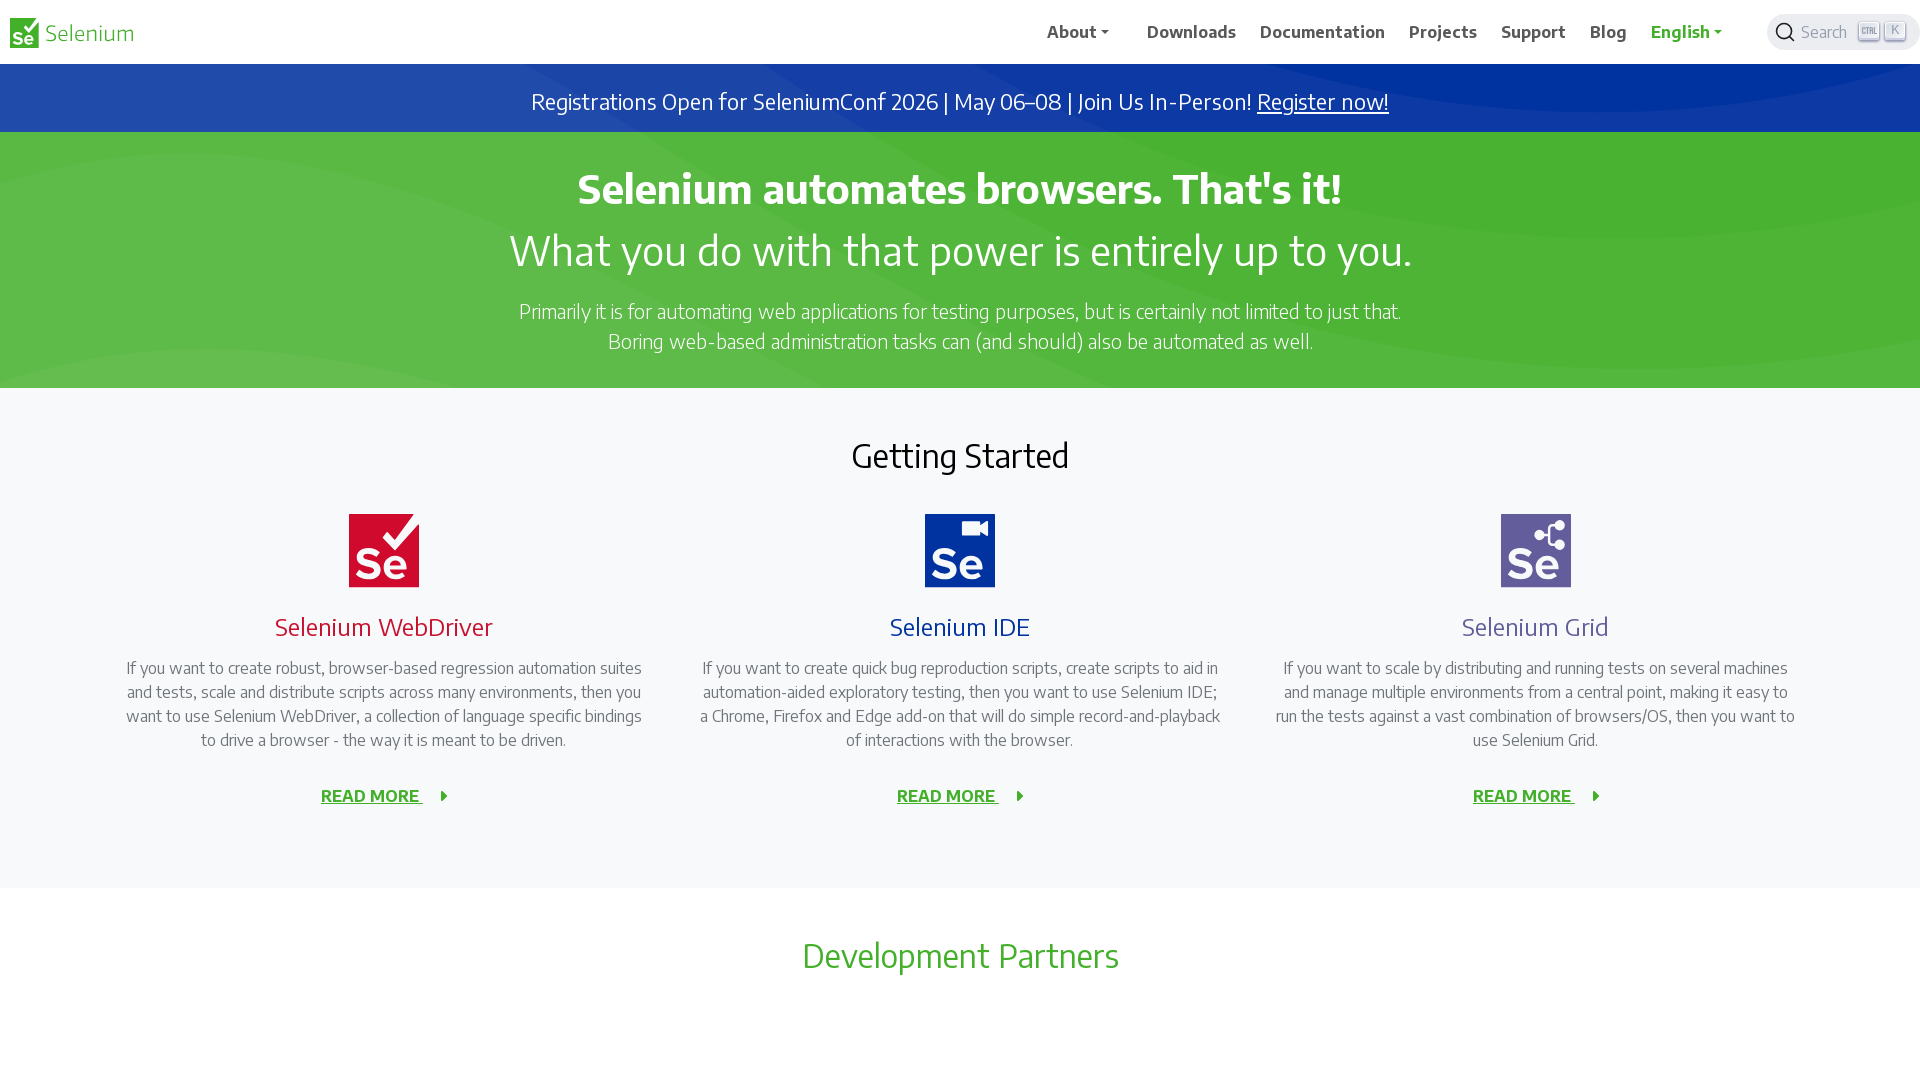

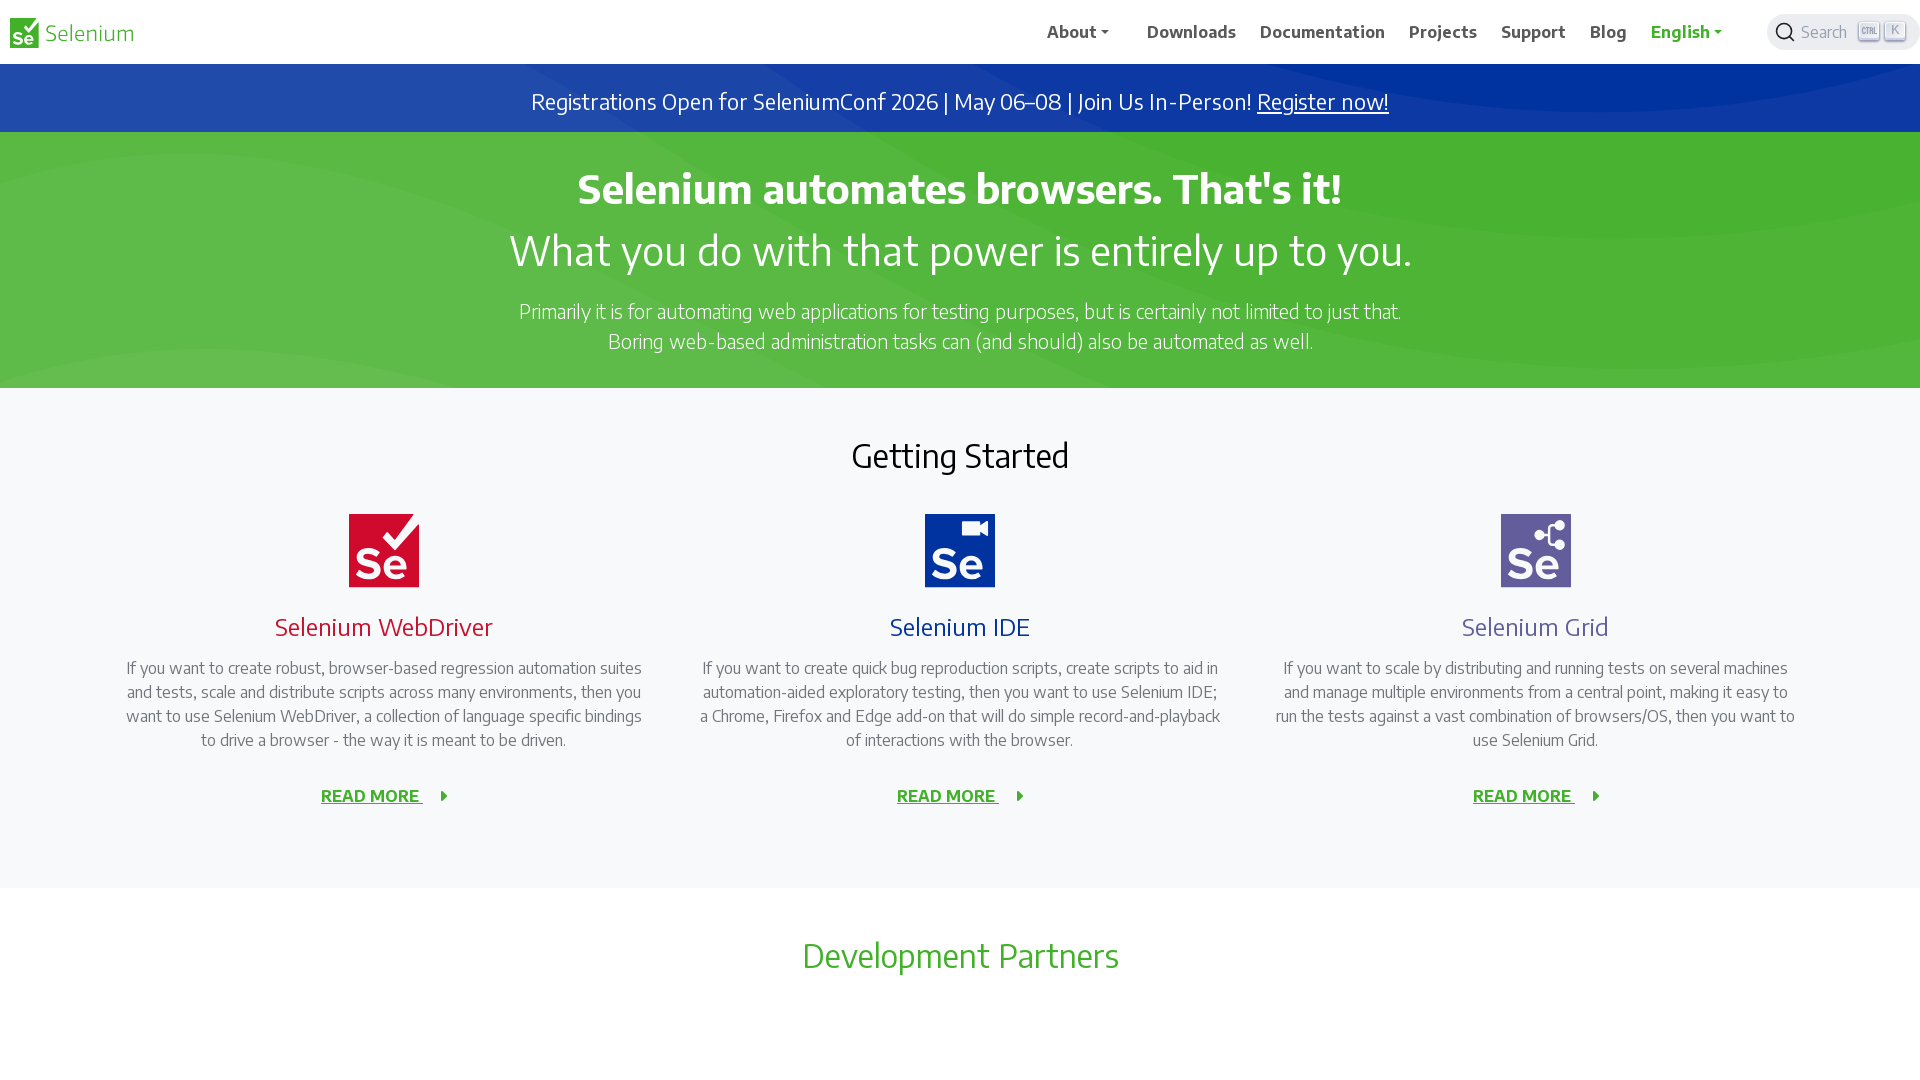